Tests infinite scroll functionality on a YouTube channel's streams page by repeatedly scrolling to the bottom until no more content loads.

Starting URL: https://www.youtube.com/@PujyaRajanJee/streams

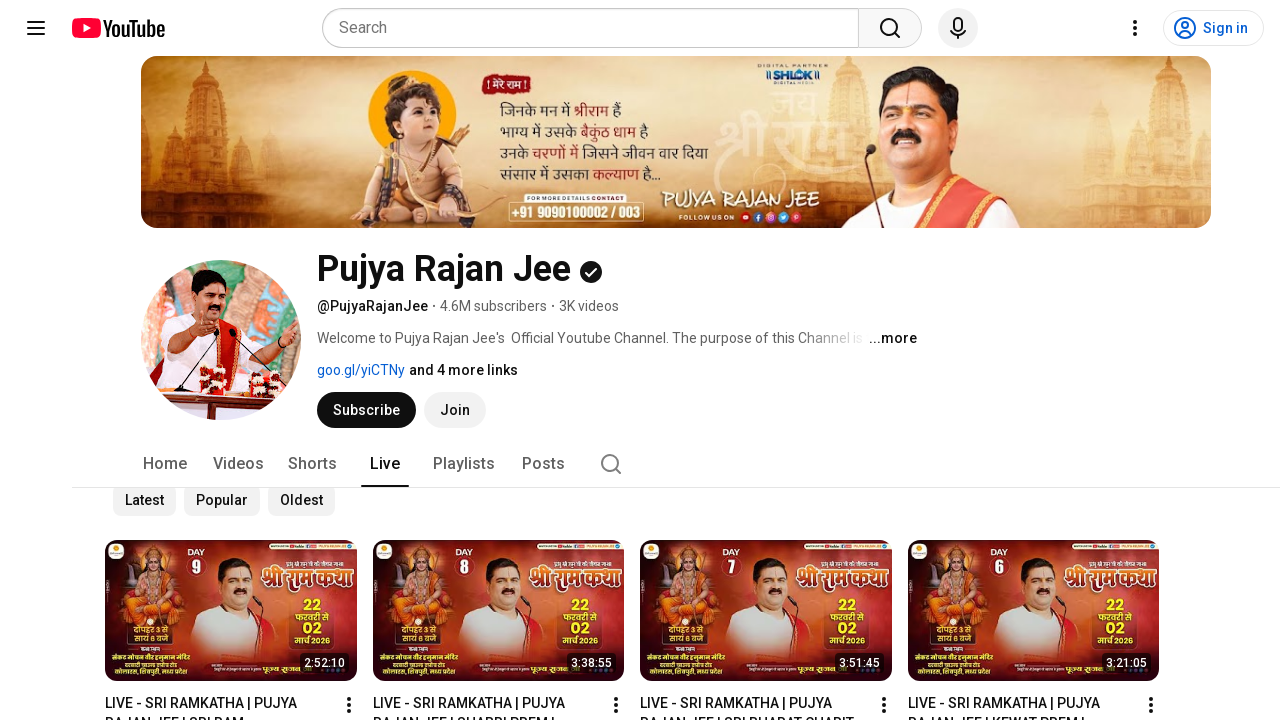

Waited for page to reach network idle state
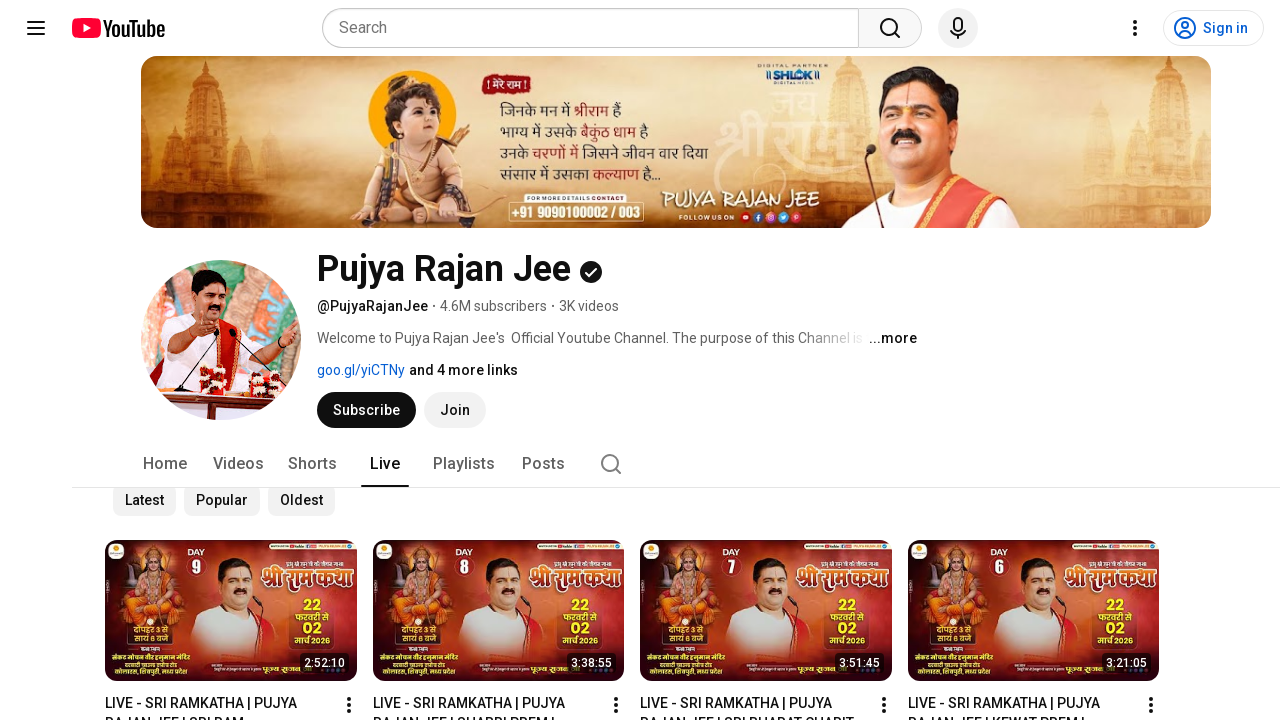

Retrieved initial scroll height
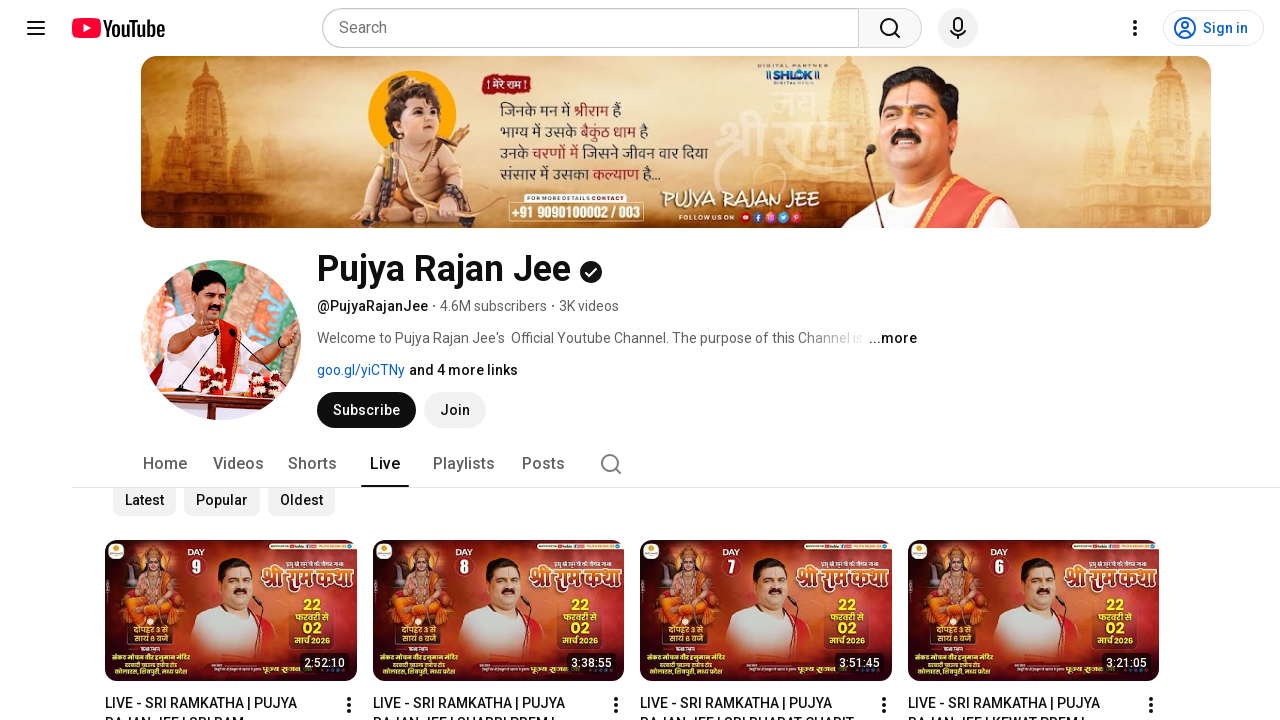

Scrolled to bottom of page (iteration 1)
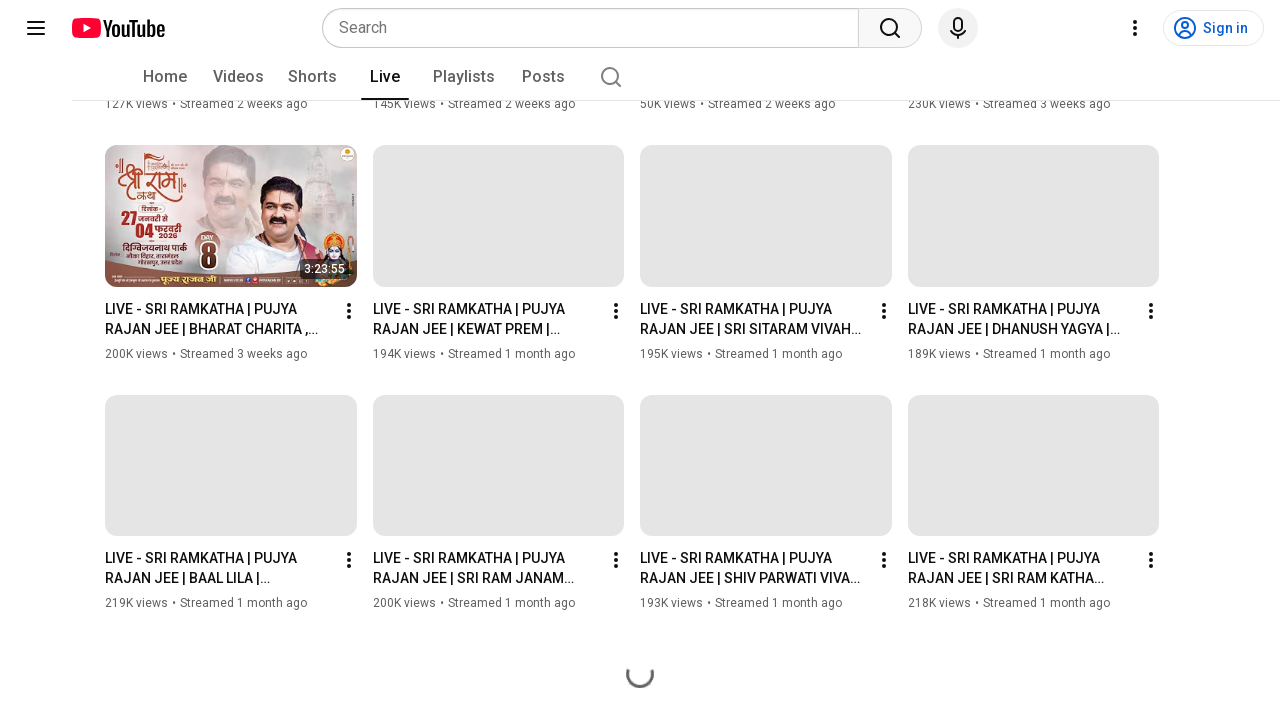

Waited 3 seconds for new content to load
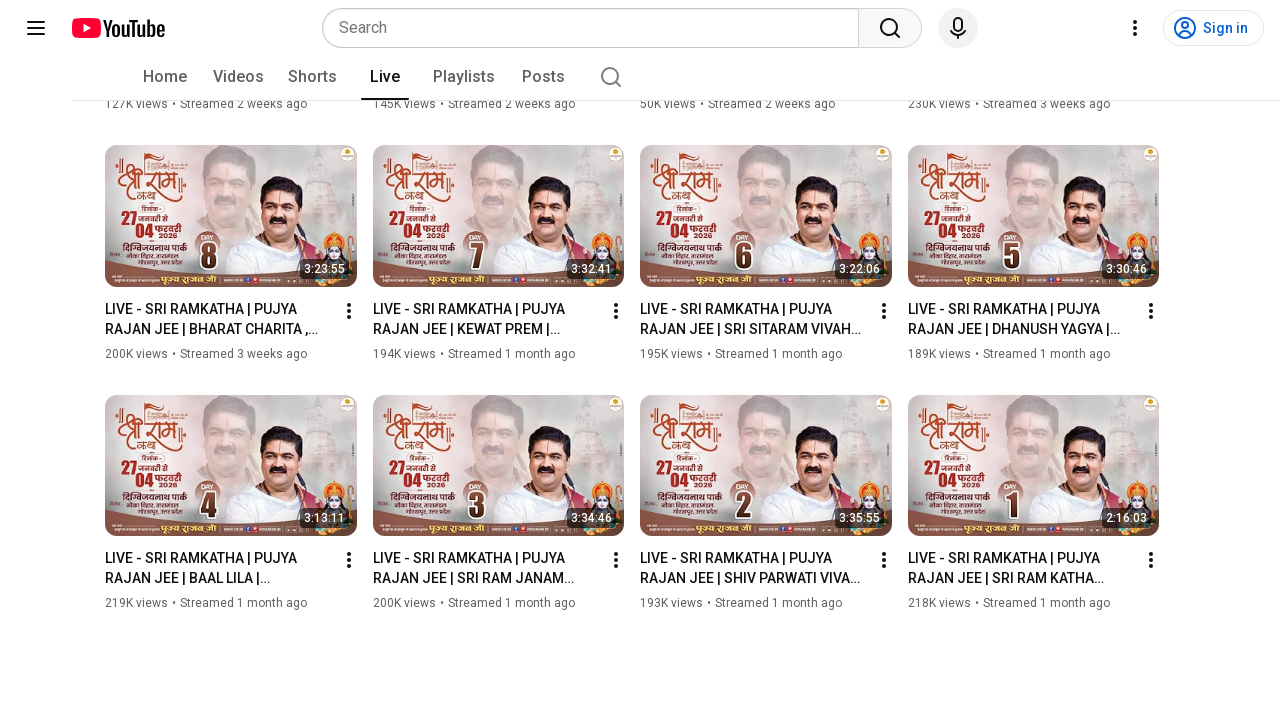

Retrieved new scroll height after waiting
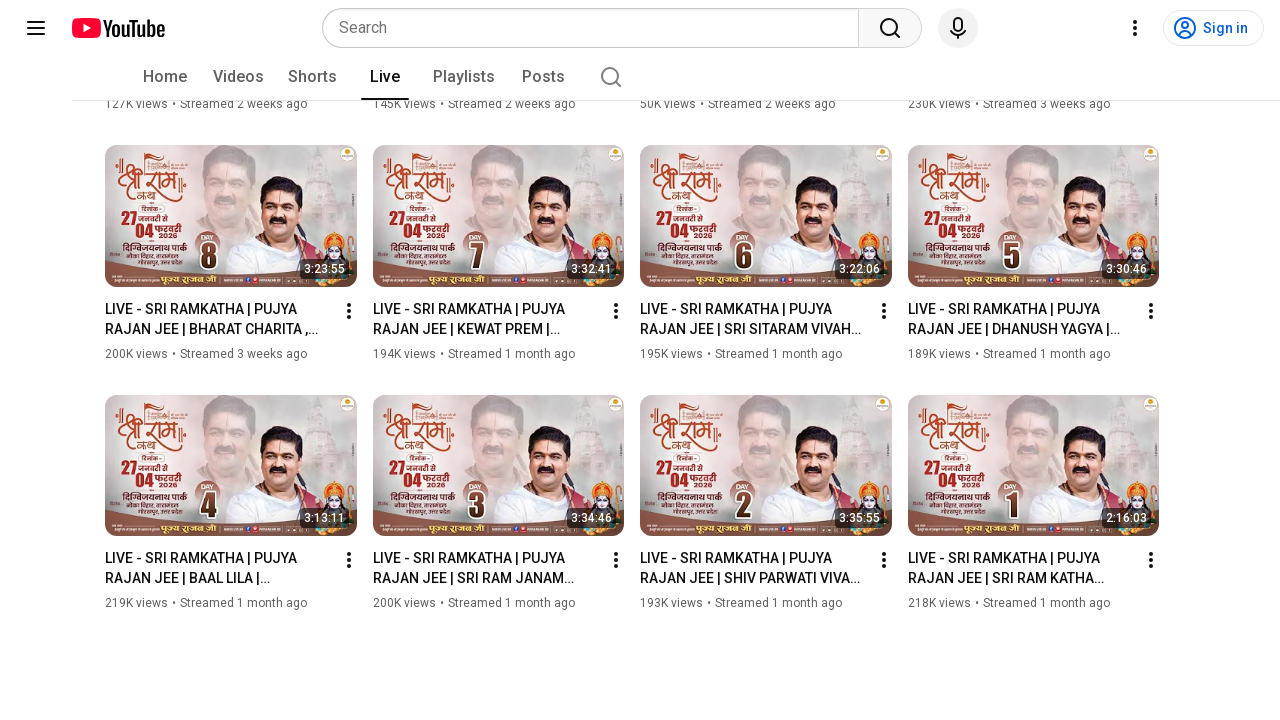

Reached end of page - no new content loaded
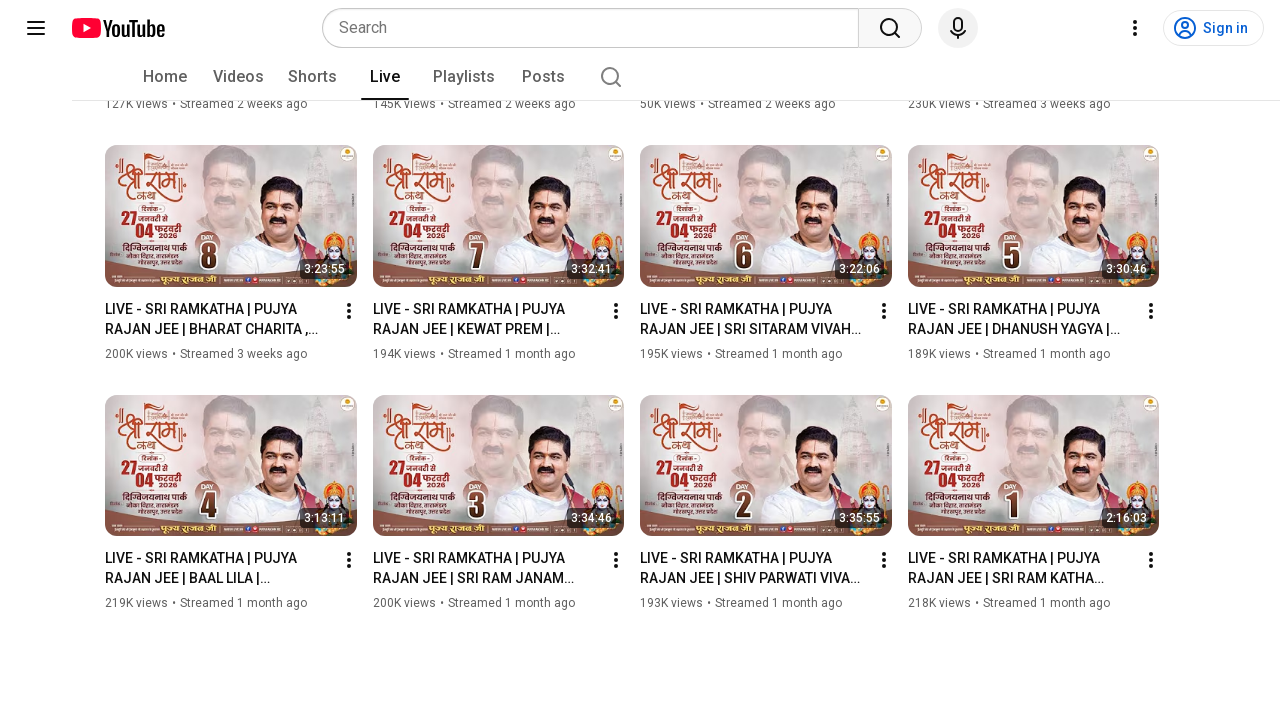

Verified rich grid renderer element is present on streams page
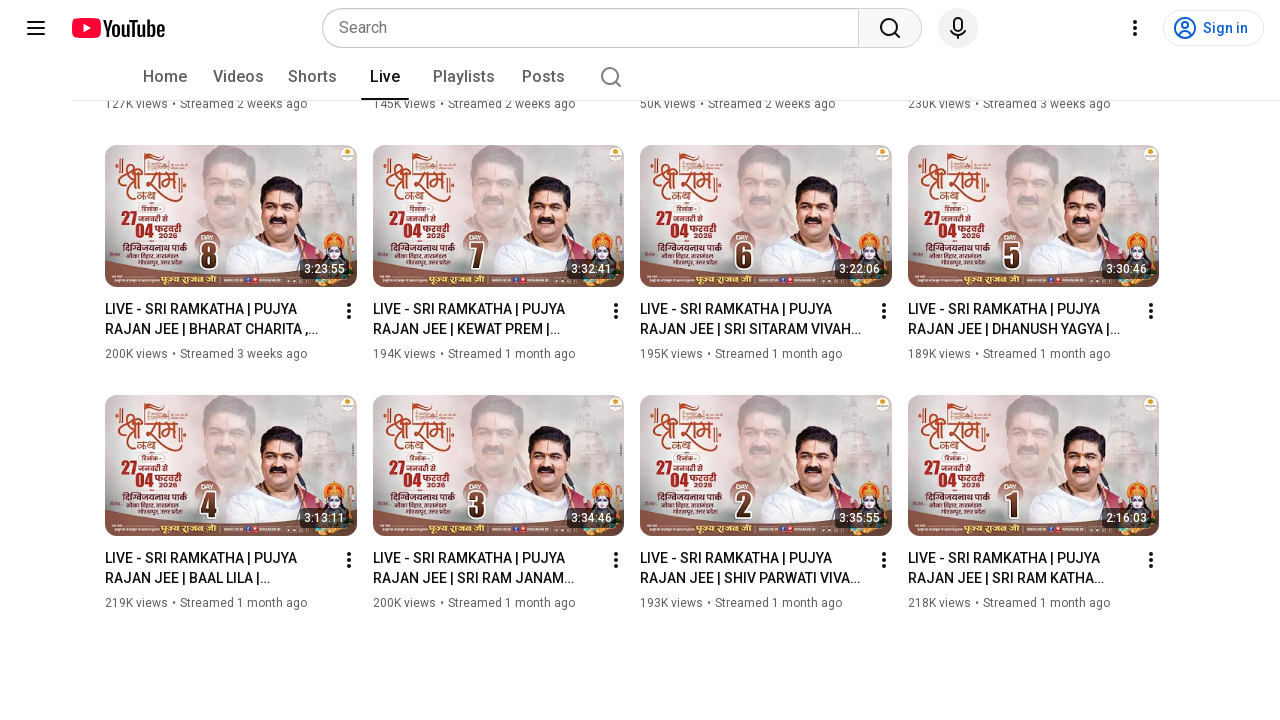

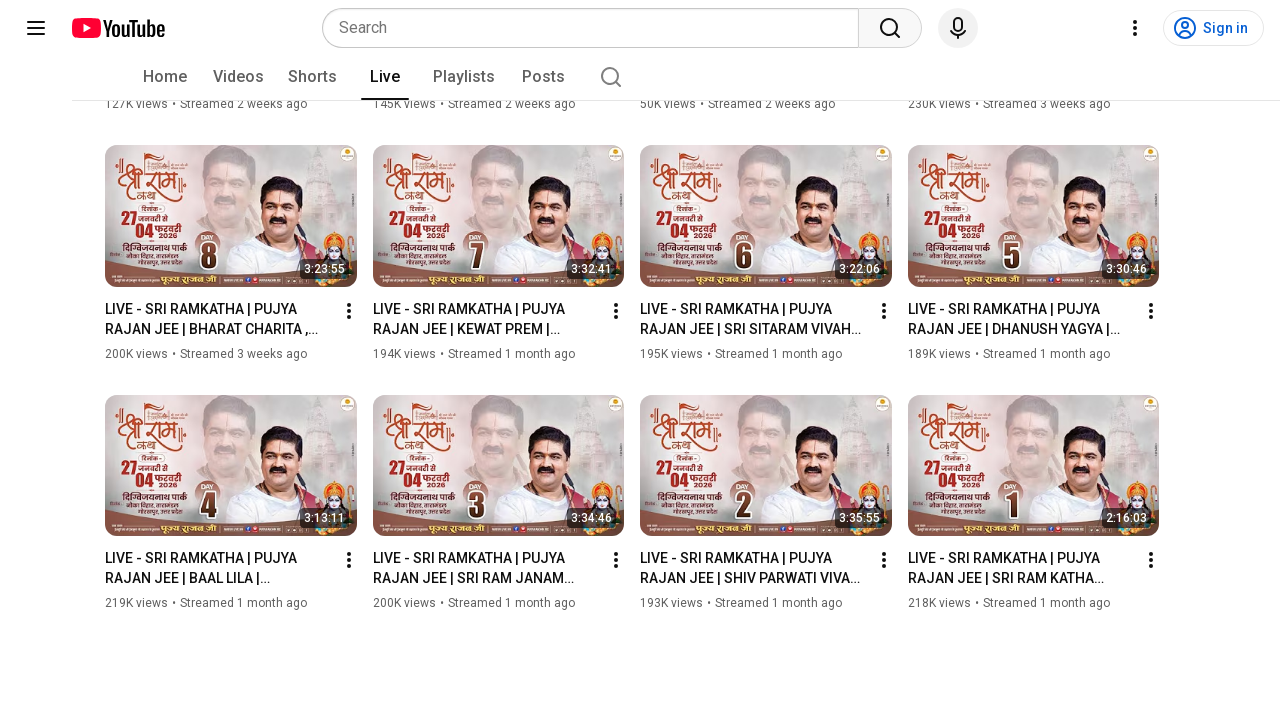